Tests that the currently applied filter is highlighted

Starting URL: https://demo.playwright.dev/todomvc

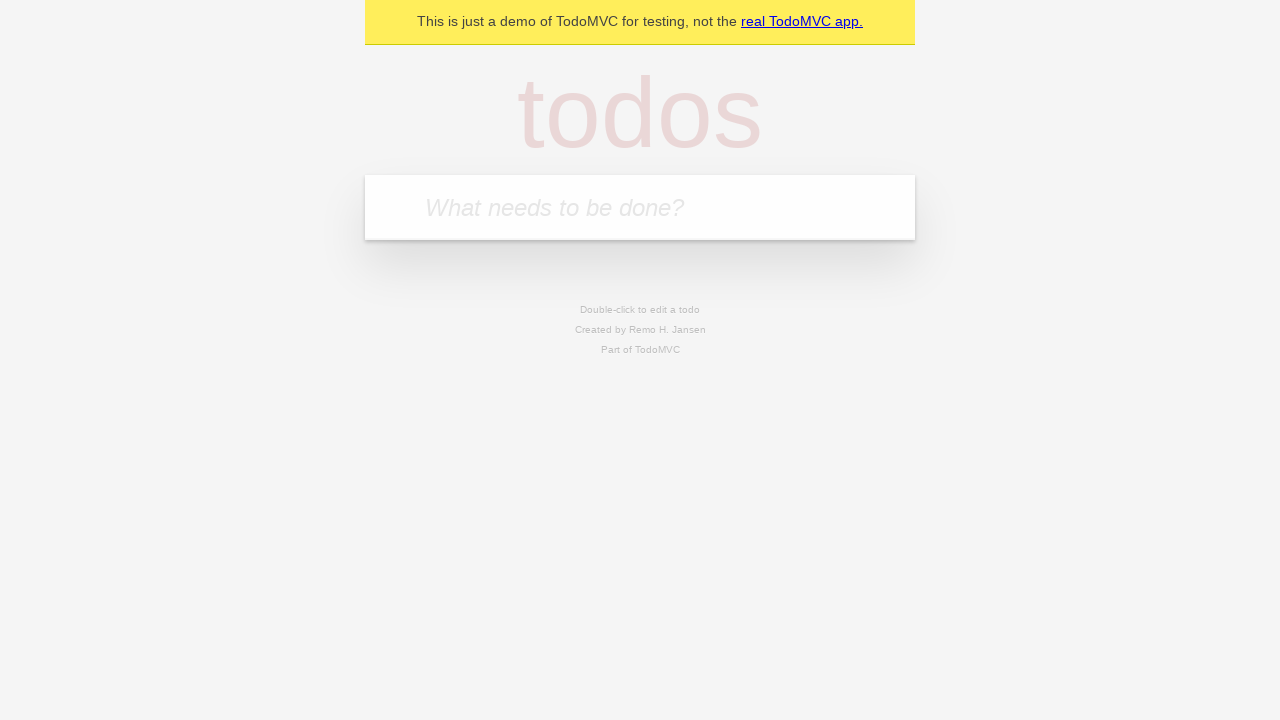

Filled todo input with 'buy some cheese' on internal:attr=[placeholder="What needs to be done?"i]
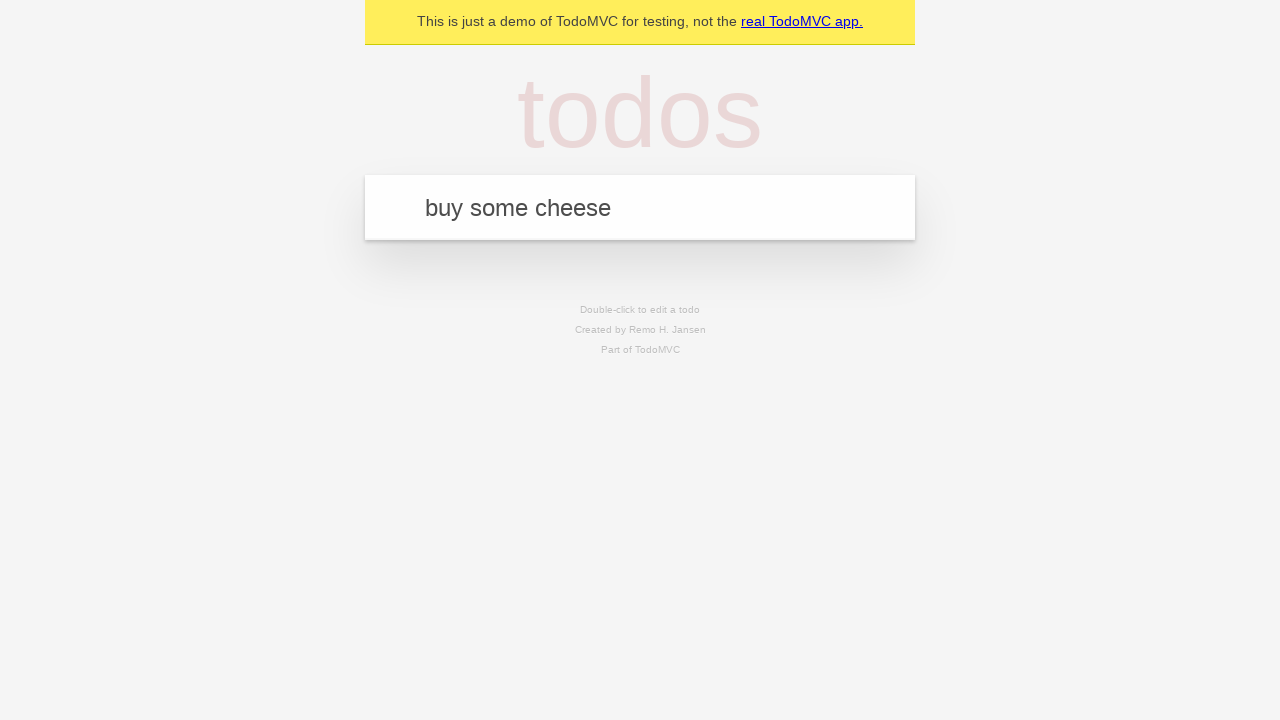

Pressed Enter to create todo 'buy some cheese' on internal:attr=[placeholder="What needs to be done?"i]
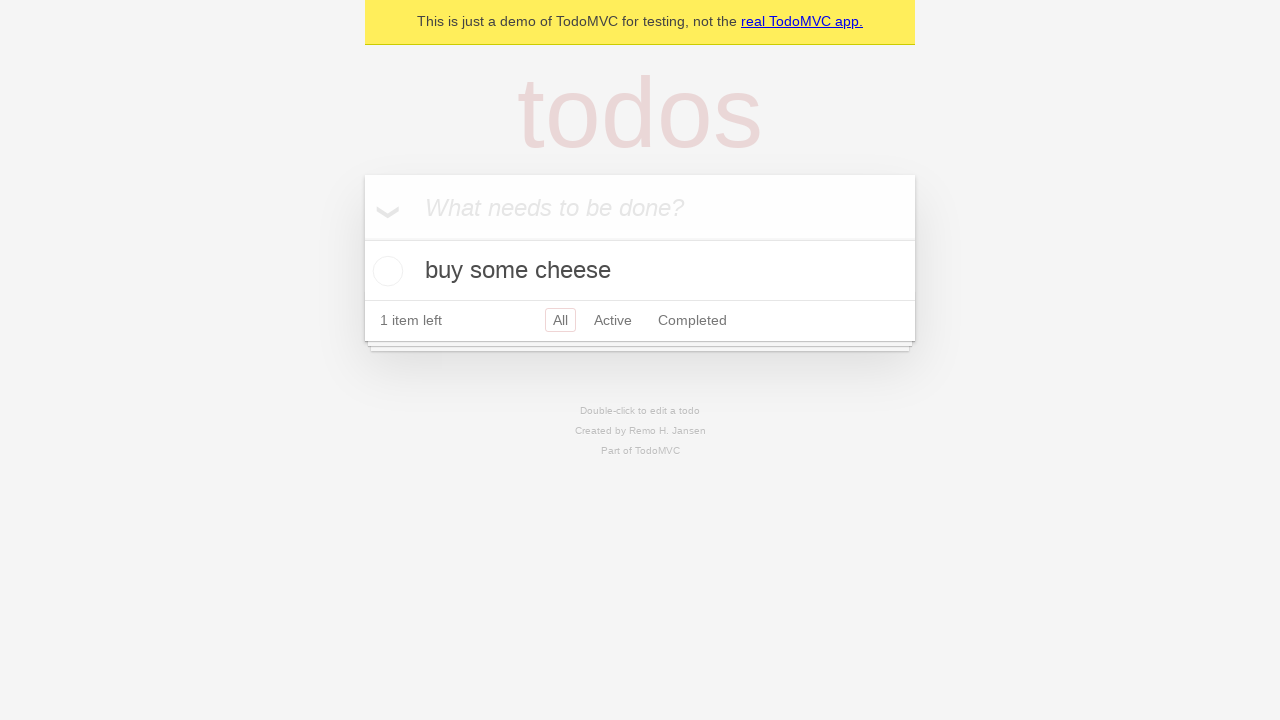

Filled todo input with 'feed the cat' on internal:attr=[placeholder="What needs to be done?"i]
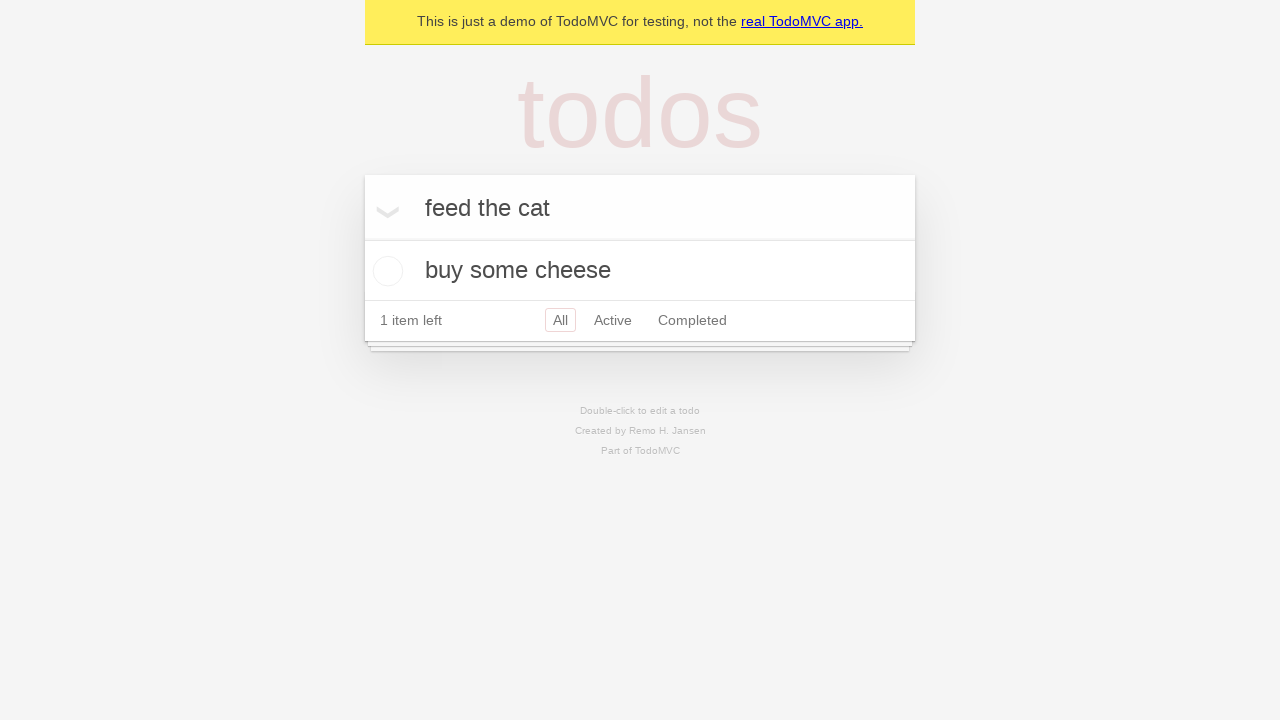

Pressed Enter to create todo 'feed the cat' on internal:attr=[placeholder="What needs to be done?"i]
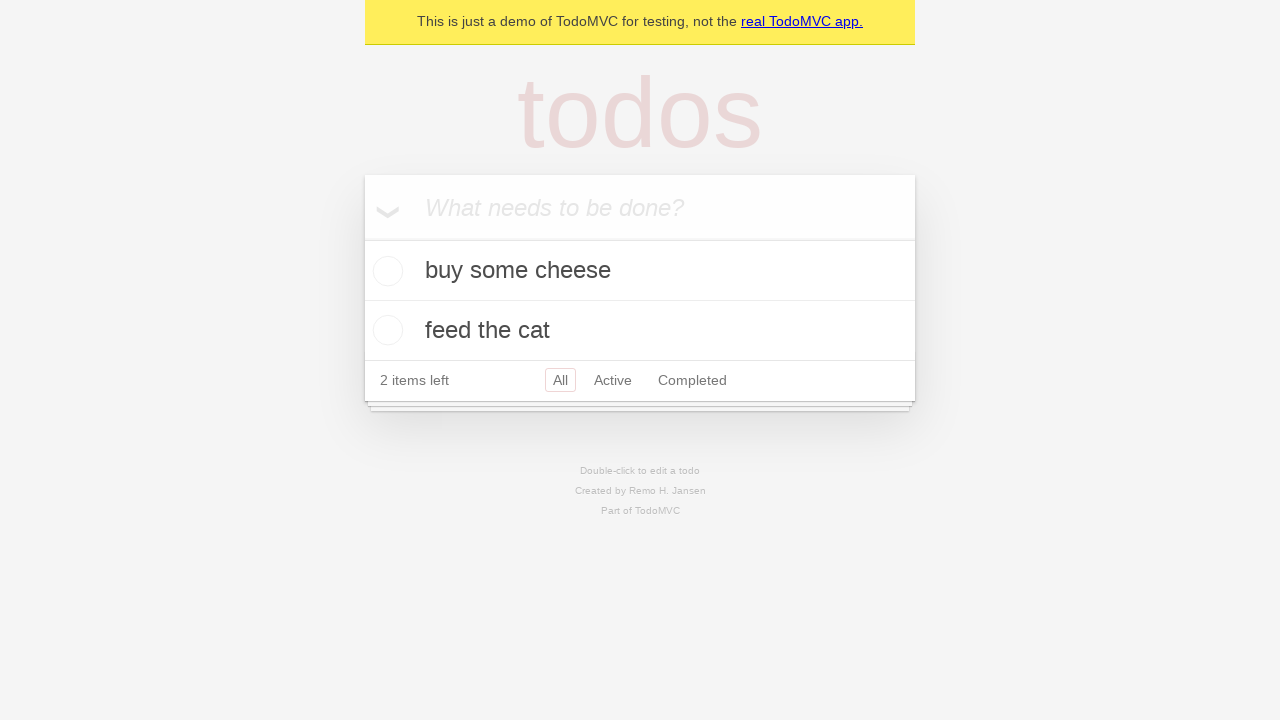

Filled todo input with 'book a doctors appointment' on internal:attr=[placeholder="What needs to be done?"i]
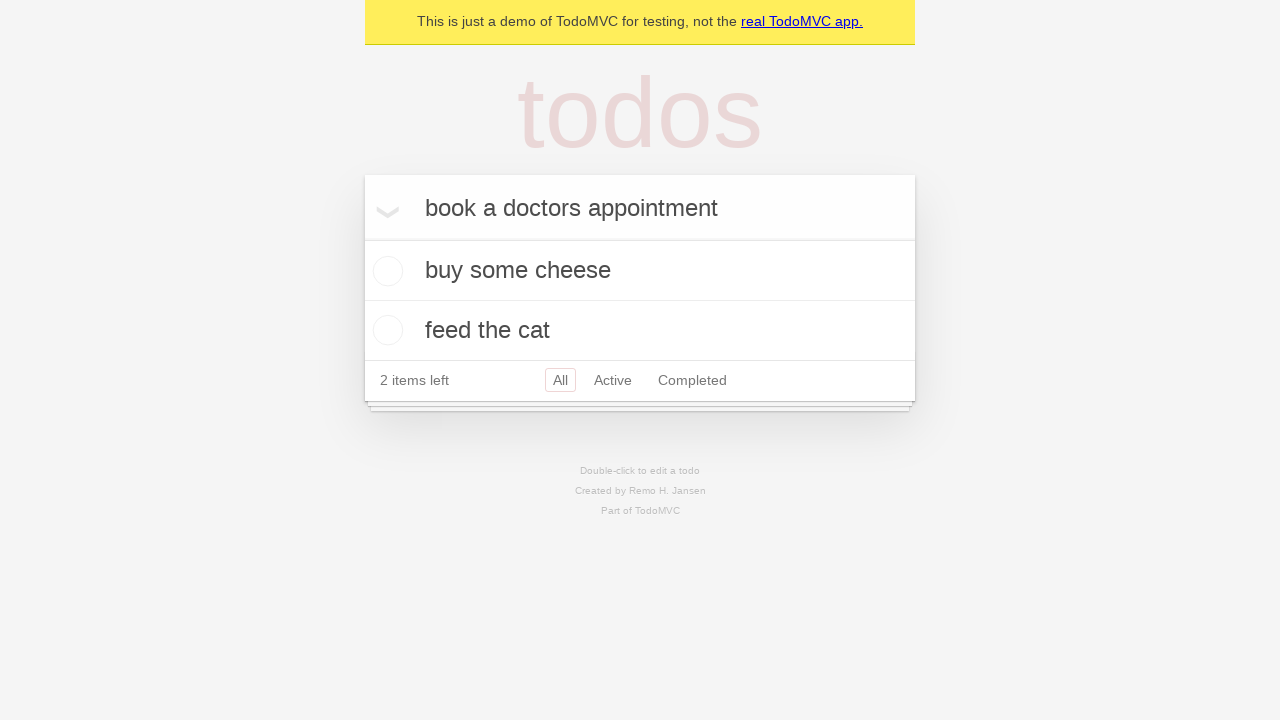

Pressed Enter to create todo 'book a doctors appointment' on internal:attr=[placeholder="What needs to be done?"i]
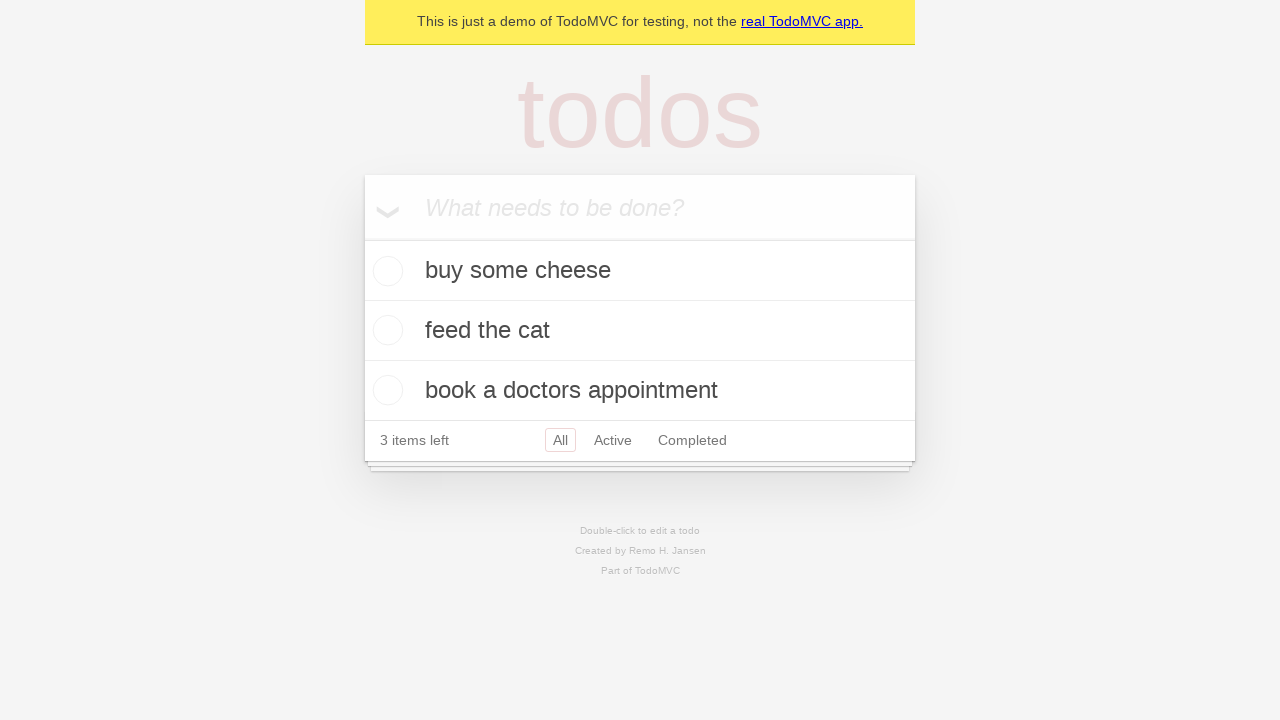

Clicked Active filter at (613, 440) on internal:role=link[name="Active"i]
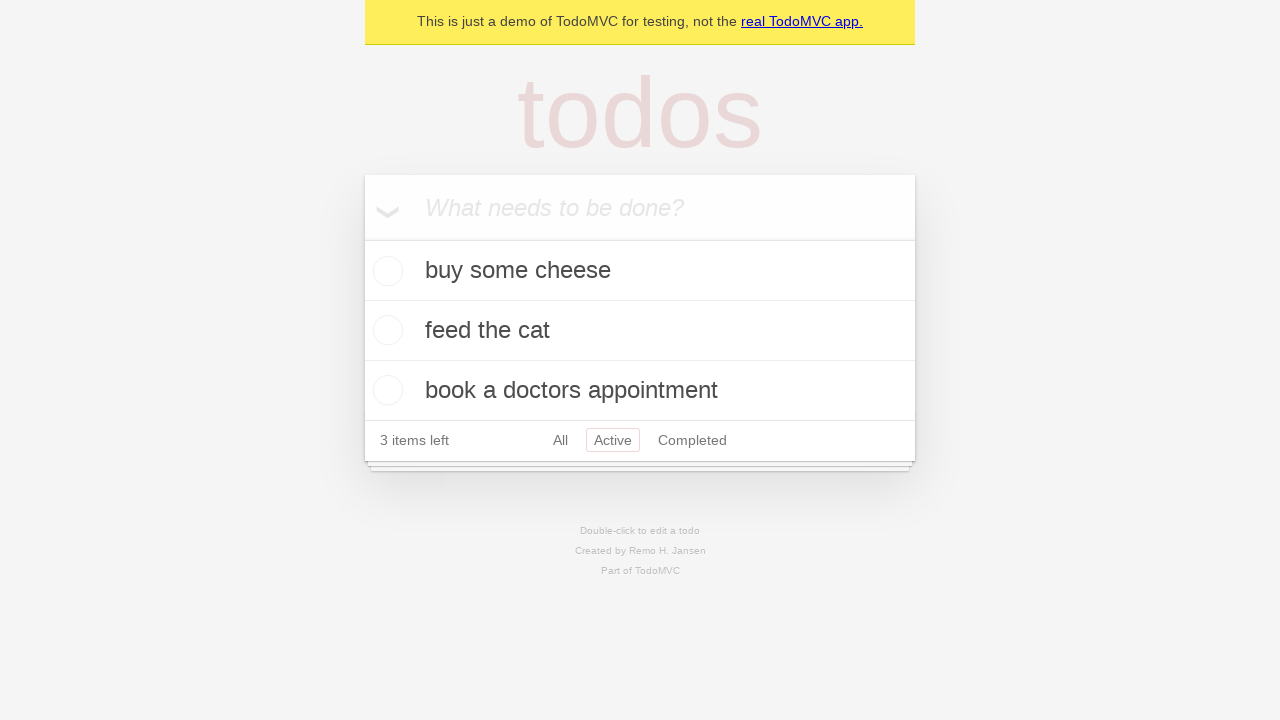

Clicked Completed filter at (692, 440) on internal:role=link[name="Completed"i]
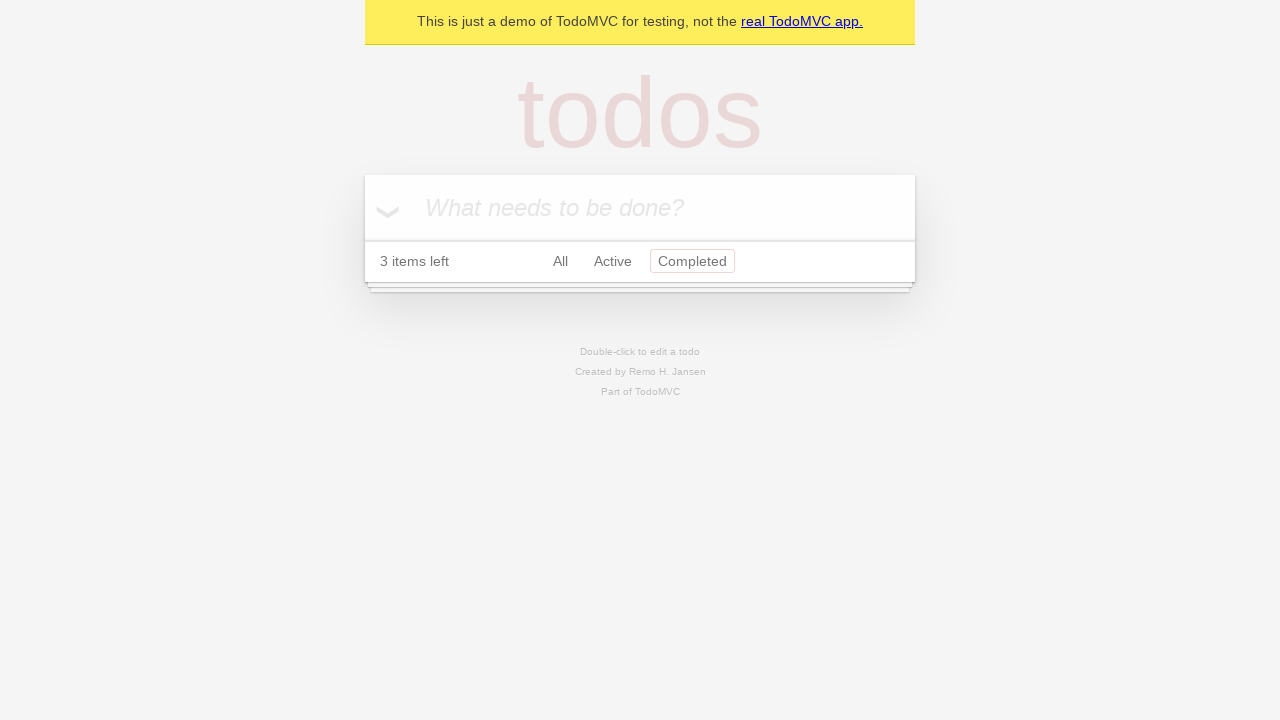

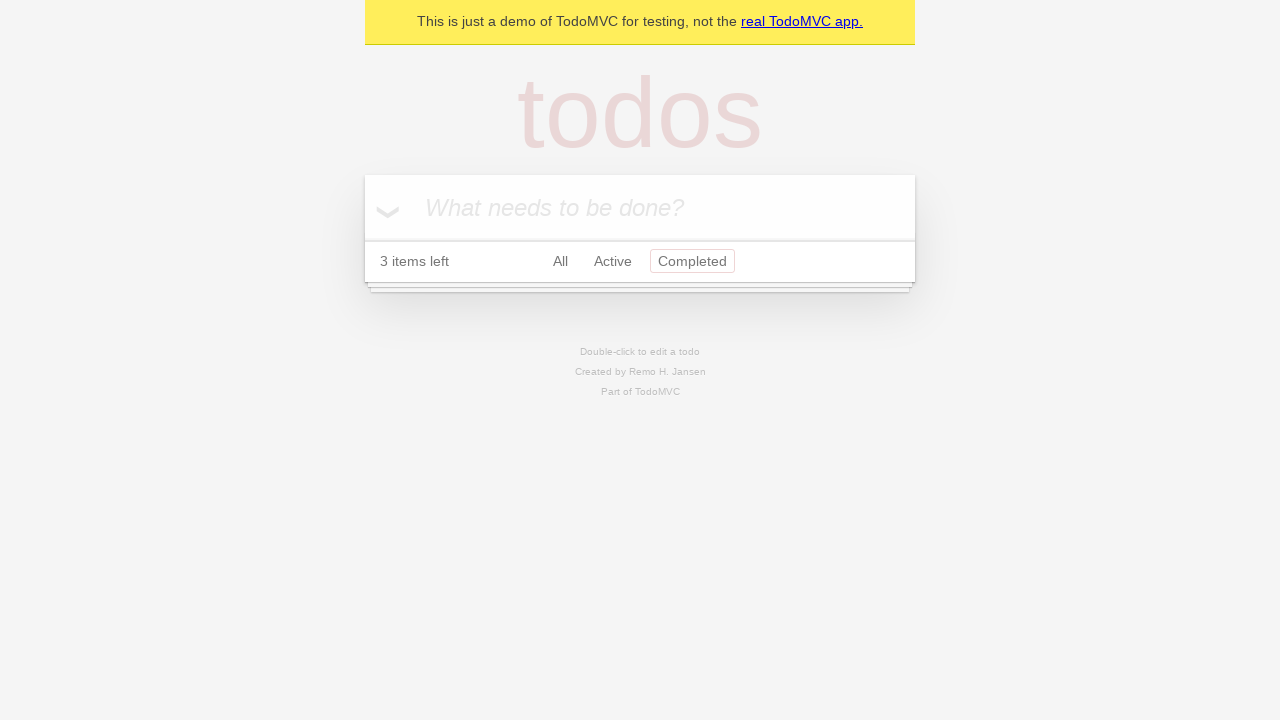